Tests a text box form by filling in username, email, current address, and permanent address fields, then submitting the form

Starting URL: https://demoqa.com/text-box

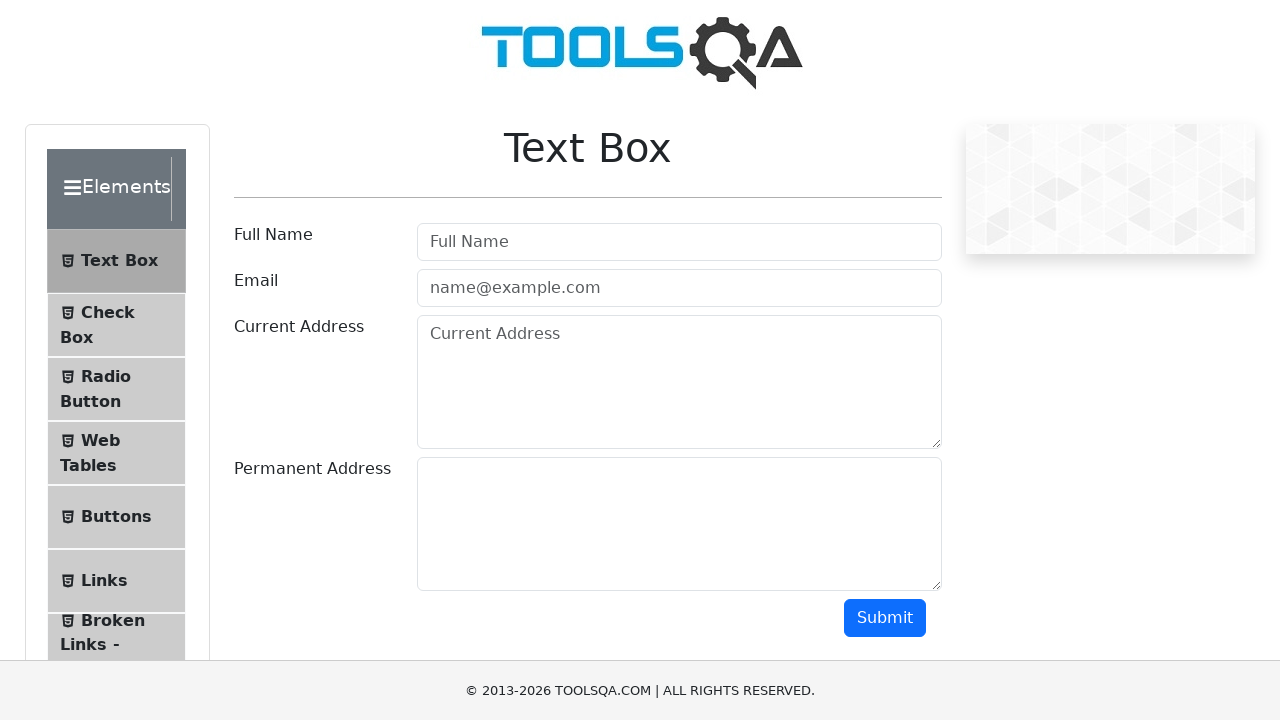

Waited for username field to load
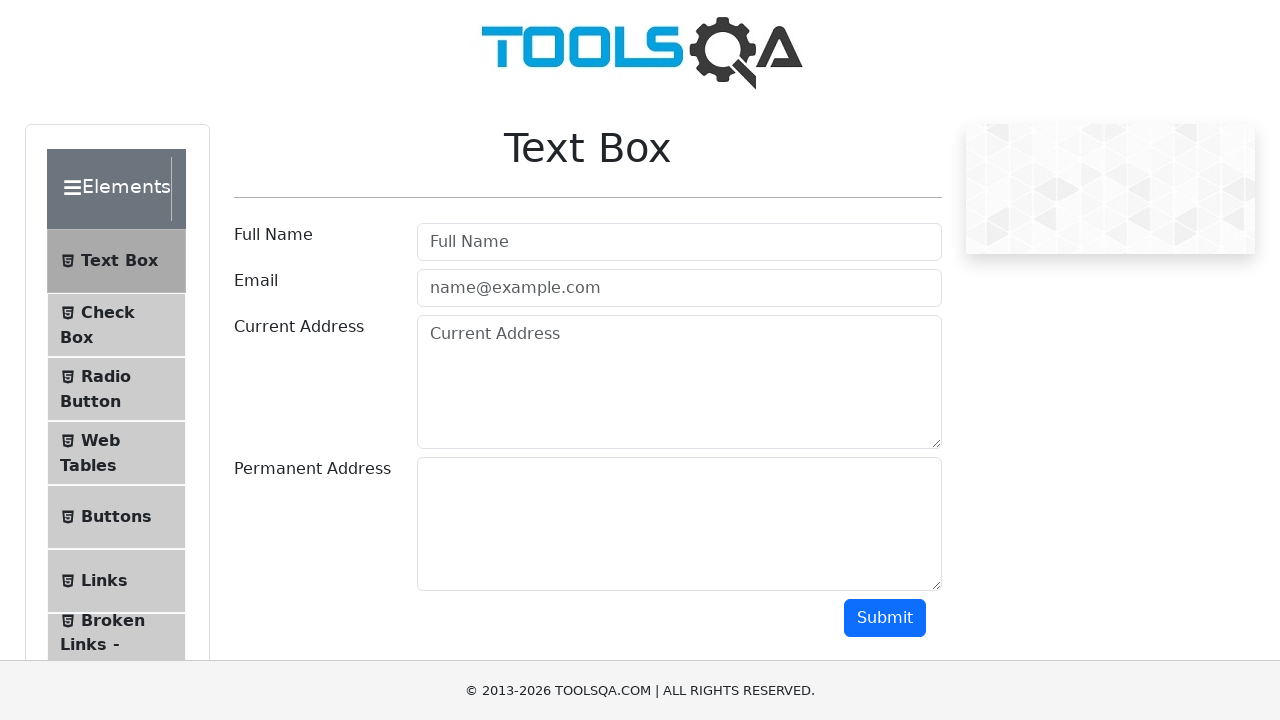

Filled username field with 'John Smith' on input#userName
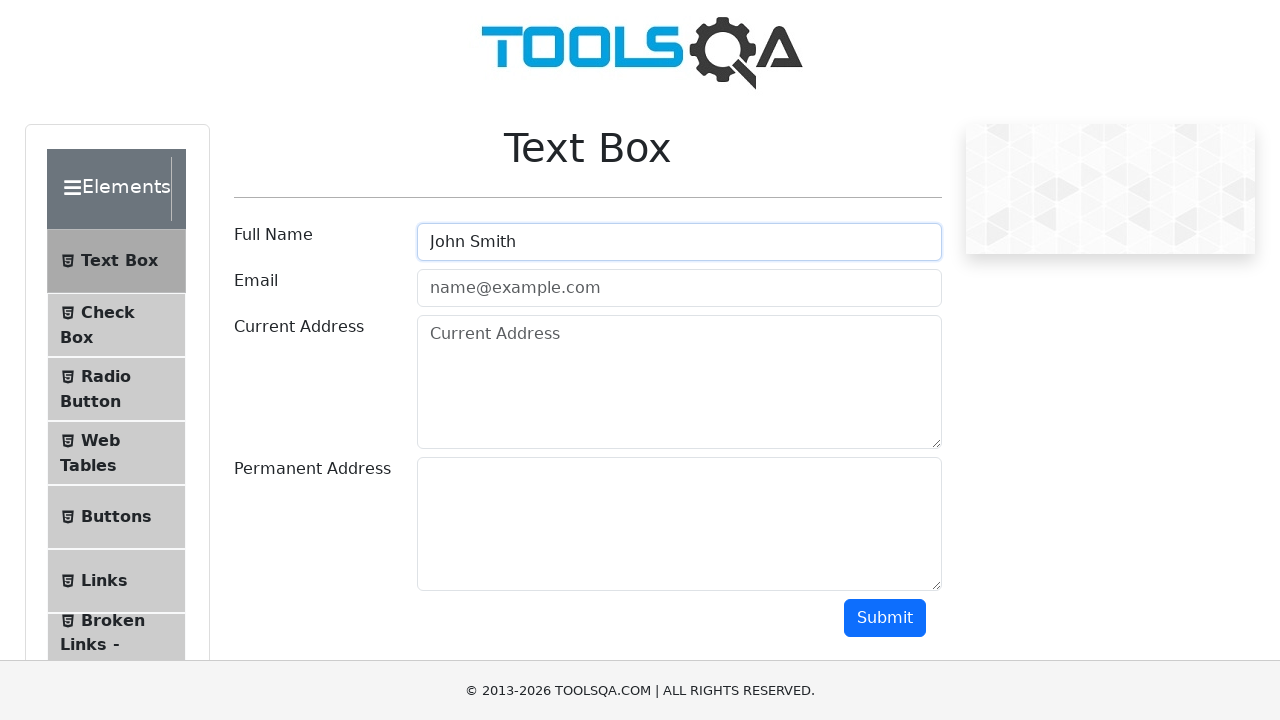

Filled email field with 'john.smith@example.com' on input#userEmail
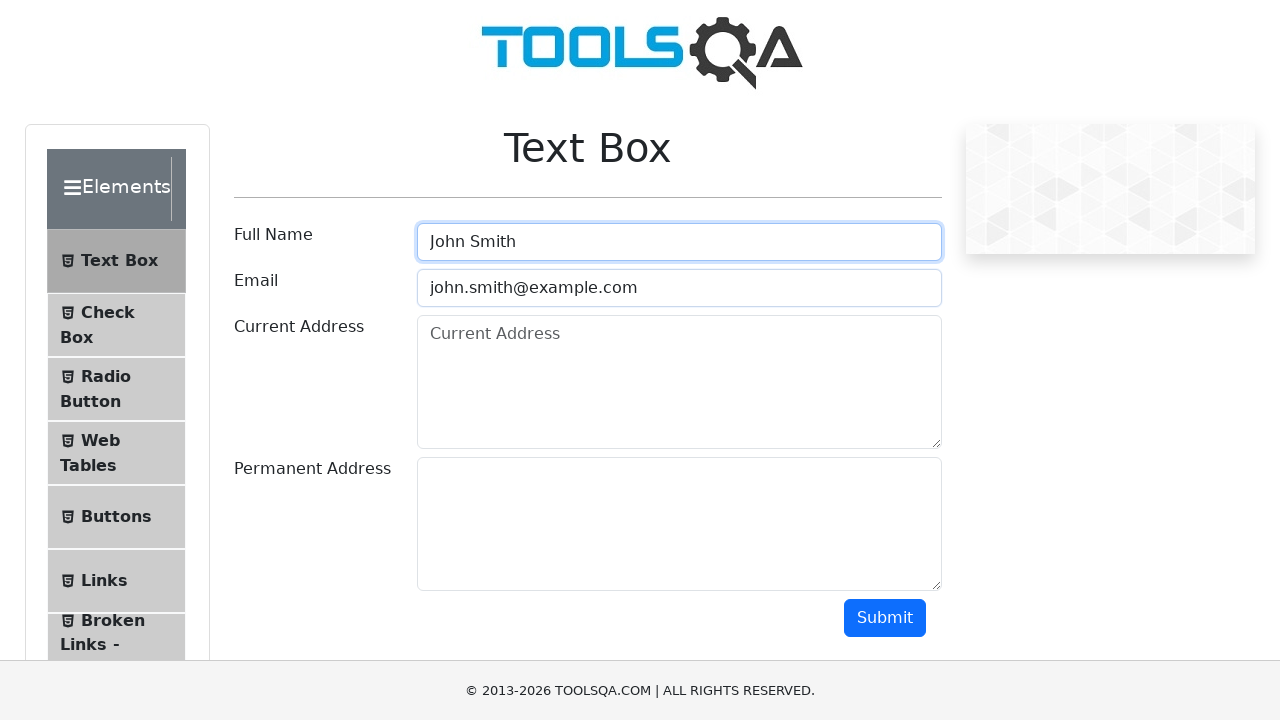

Filled current address field with '123 Main Street, Apt 4B, New York, NY 10001' on textarea#currentAddress
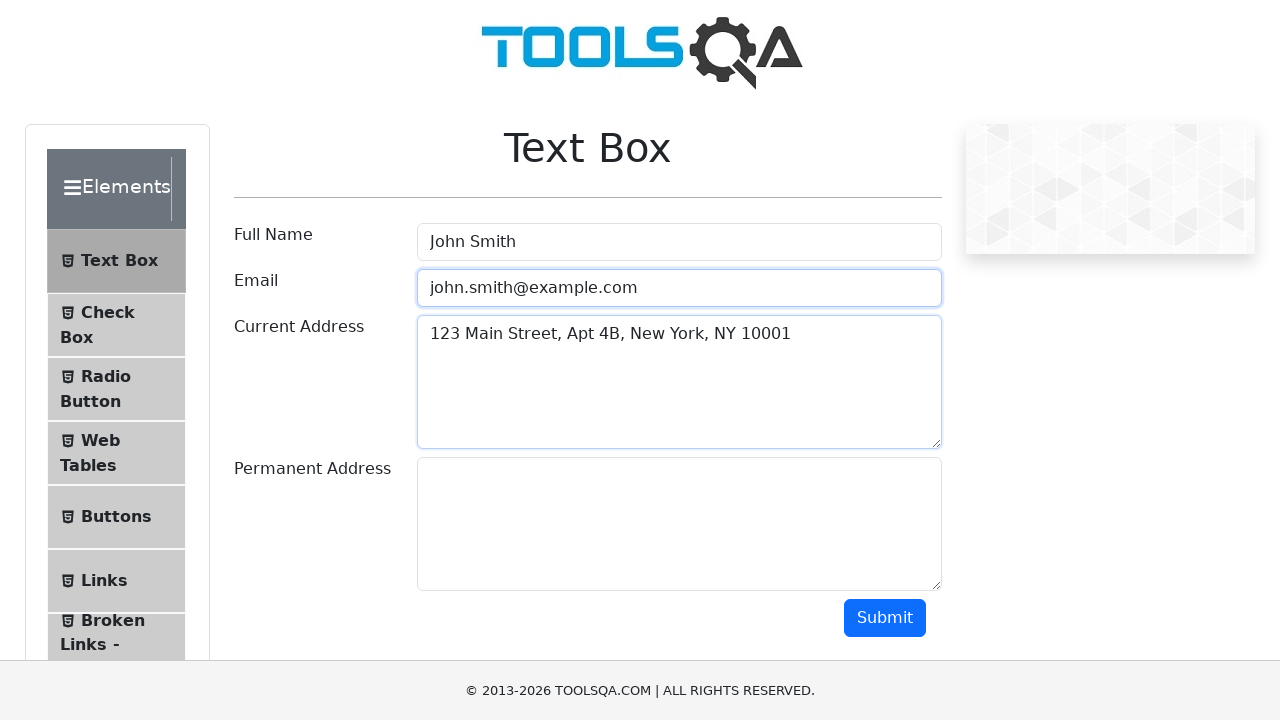

Filled permanent address field with '456 Oak Avenue, Chicago, IL 60601' on textarea#permanentAddress
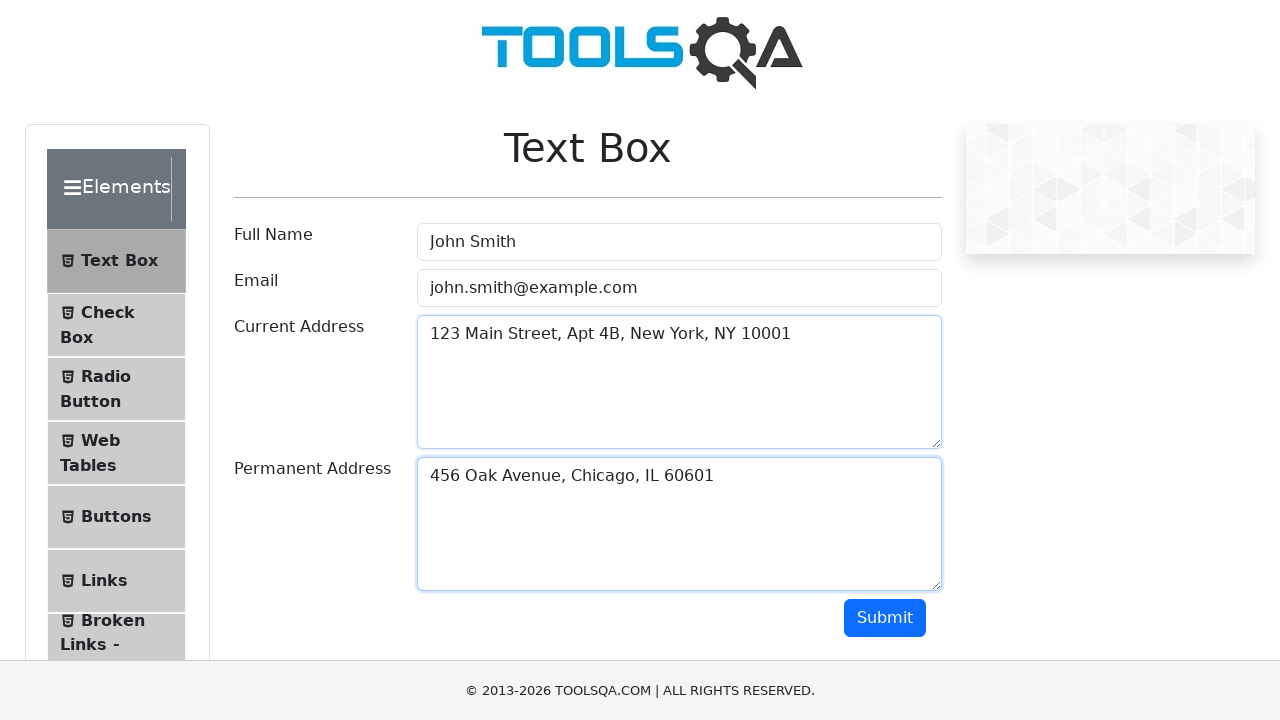

Clicked submit button to submit the form at (885, 618) on button#submit
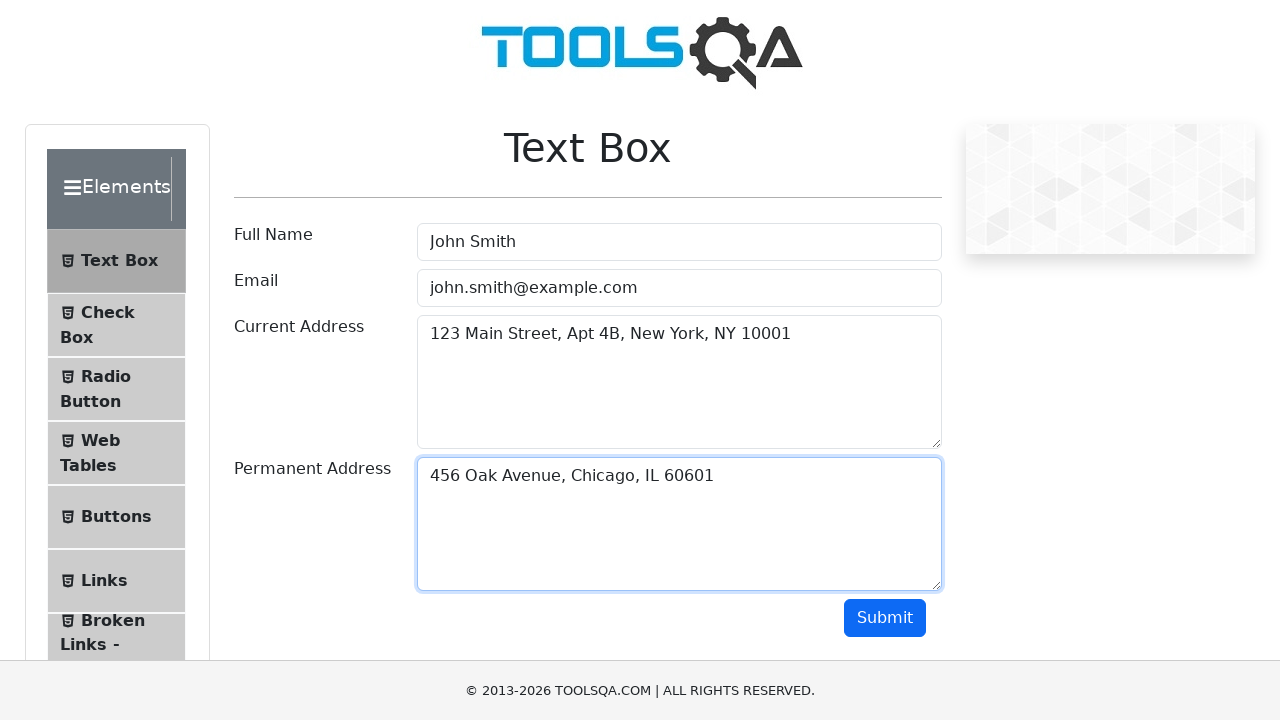

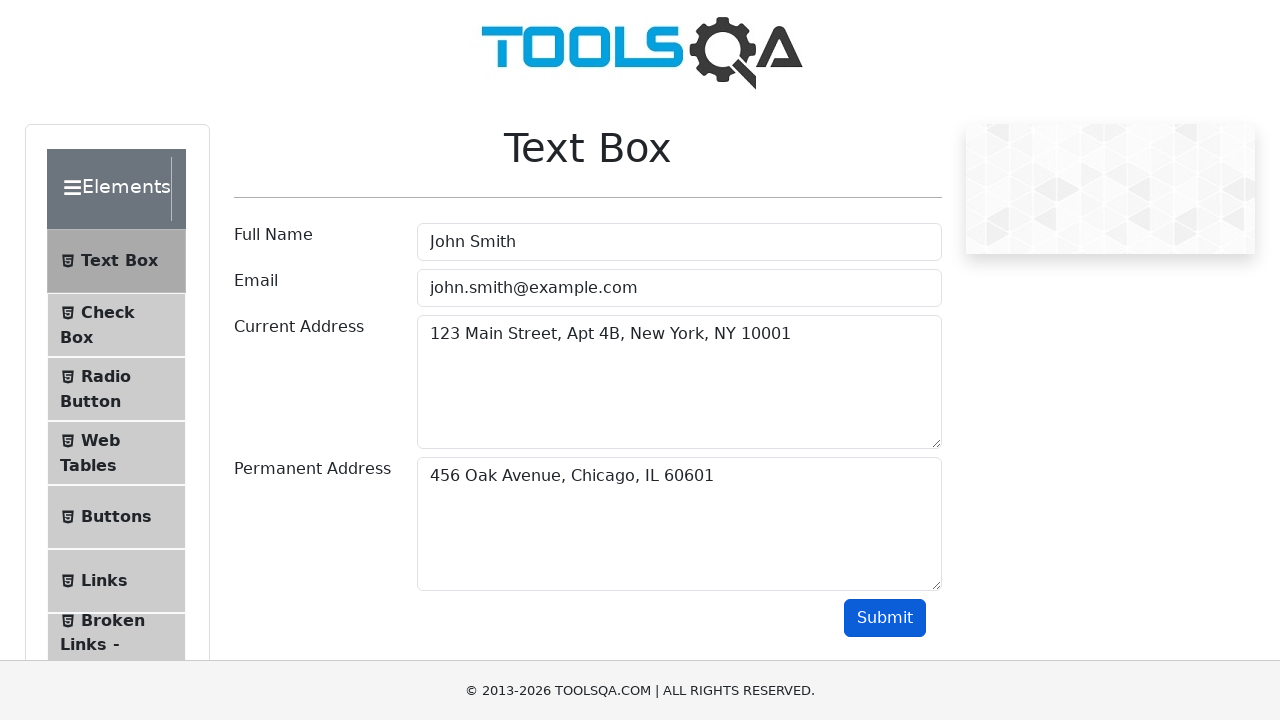